Navigates to the DeepL translator page

Starting URL: https://www.deepl.com/ru/translator

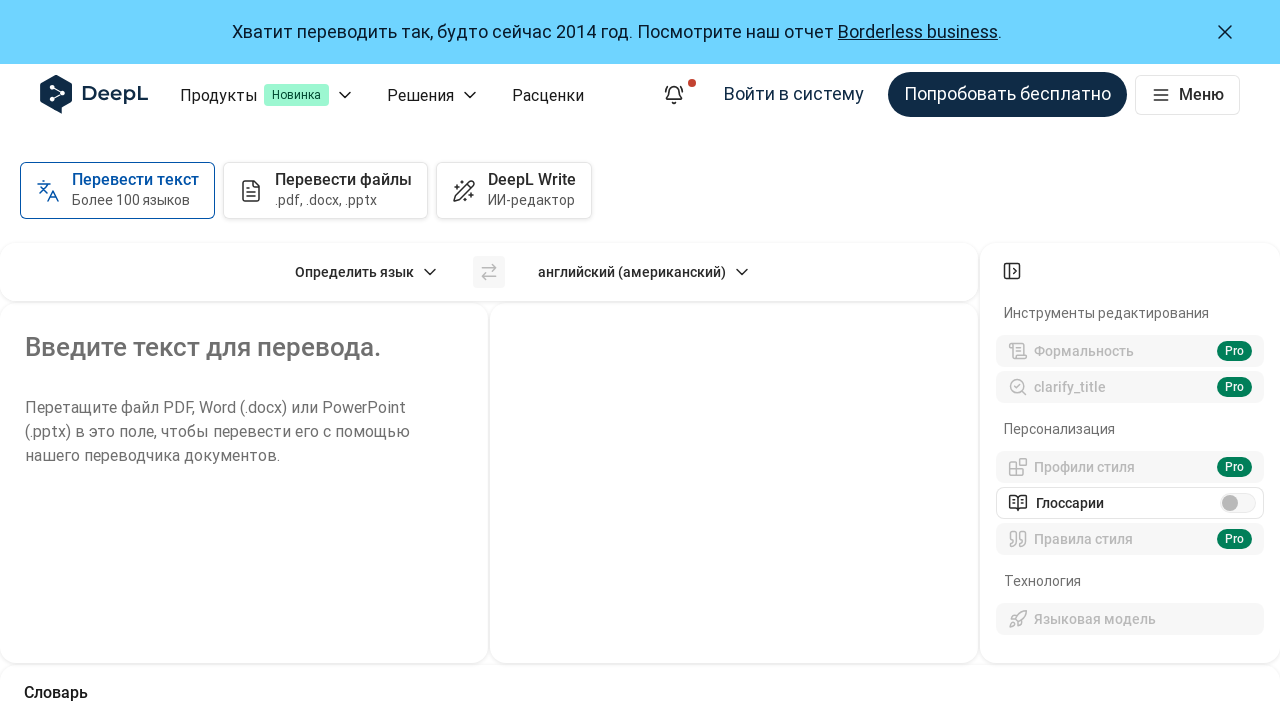

Navigated to DeepL translator page (Russian version)
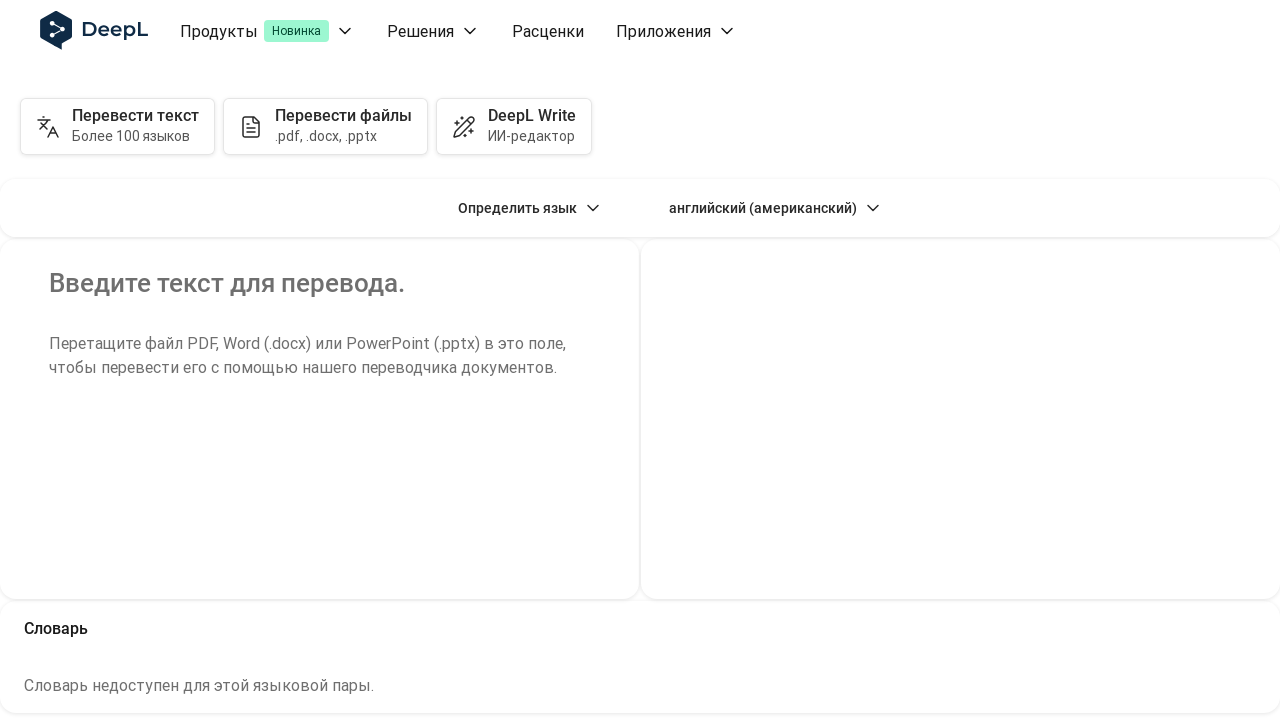

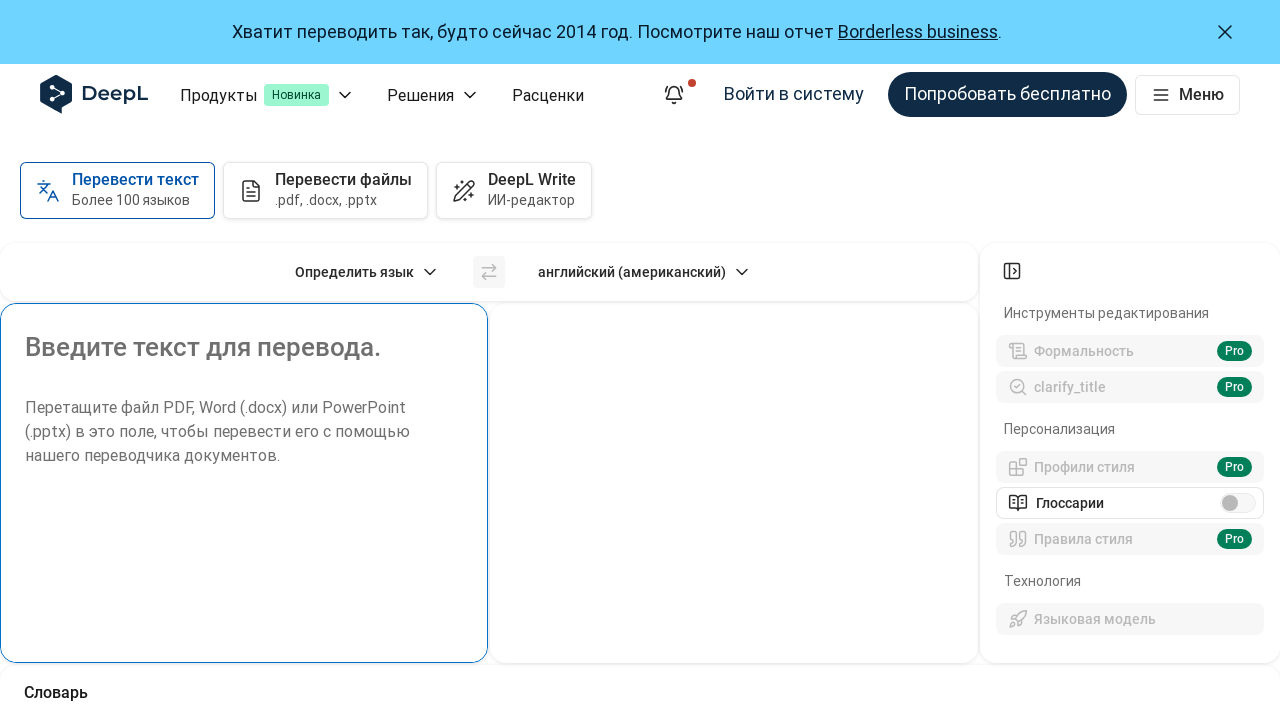